Tests dropdown selection functionality and counts checkboxes on a practice automation page

Starting URL: https://rahulshettyacademy.com/AutomationPractice

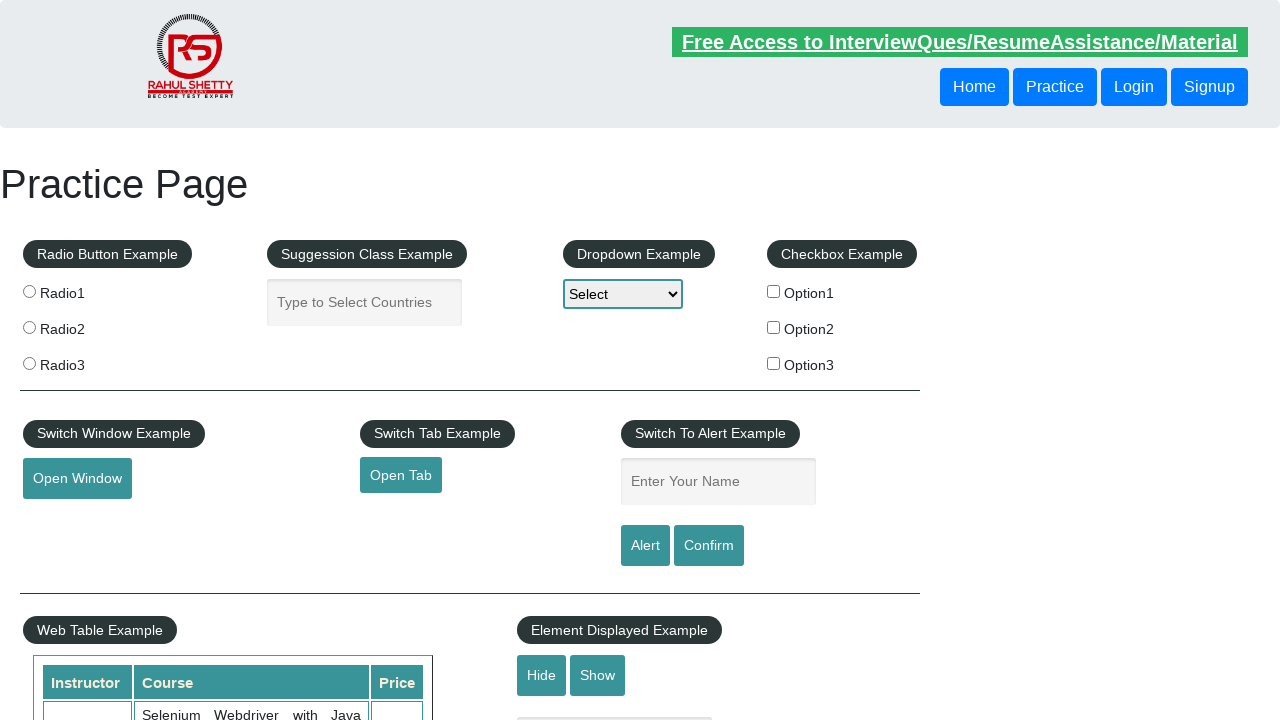

Navigated to AutomationPractice page
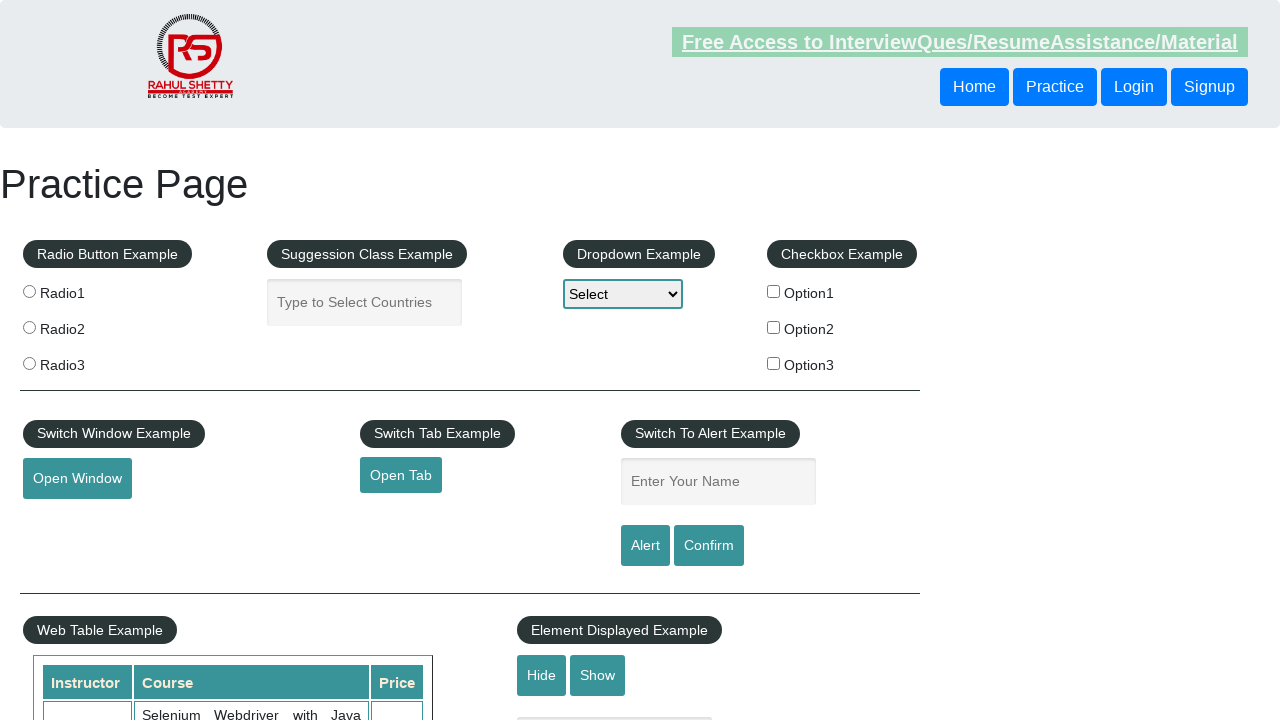

Selected second option from dropdown by index on #dropdown-class-example
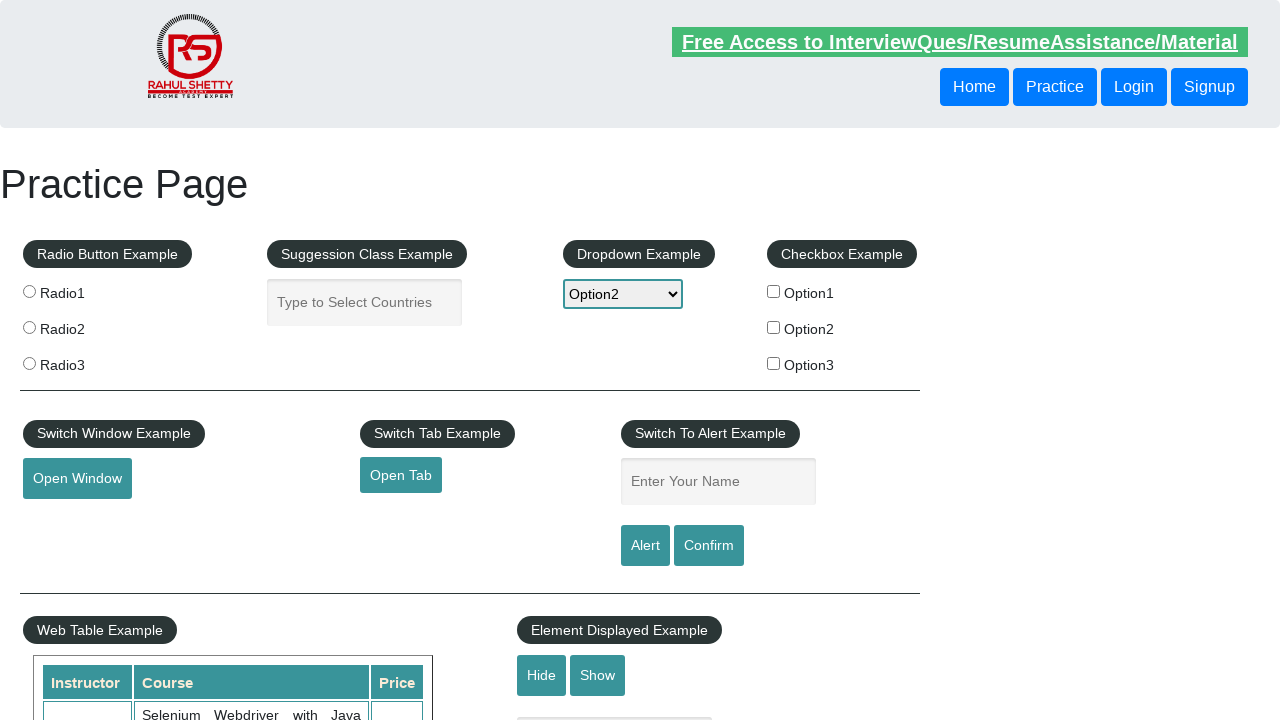

Retrieved selected option text: option2
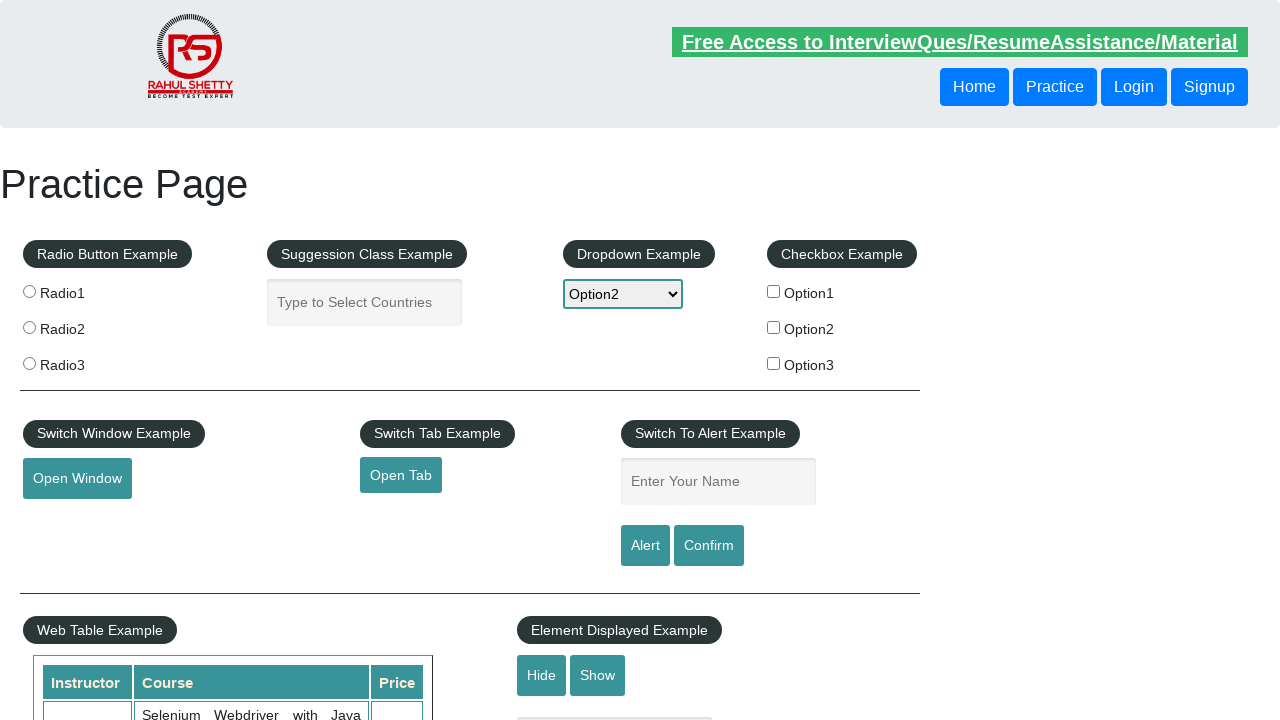

Counted total checkboxes on the page: 3
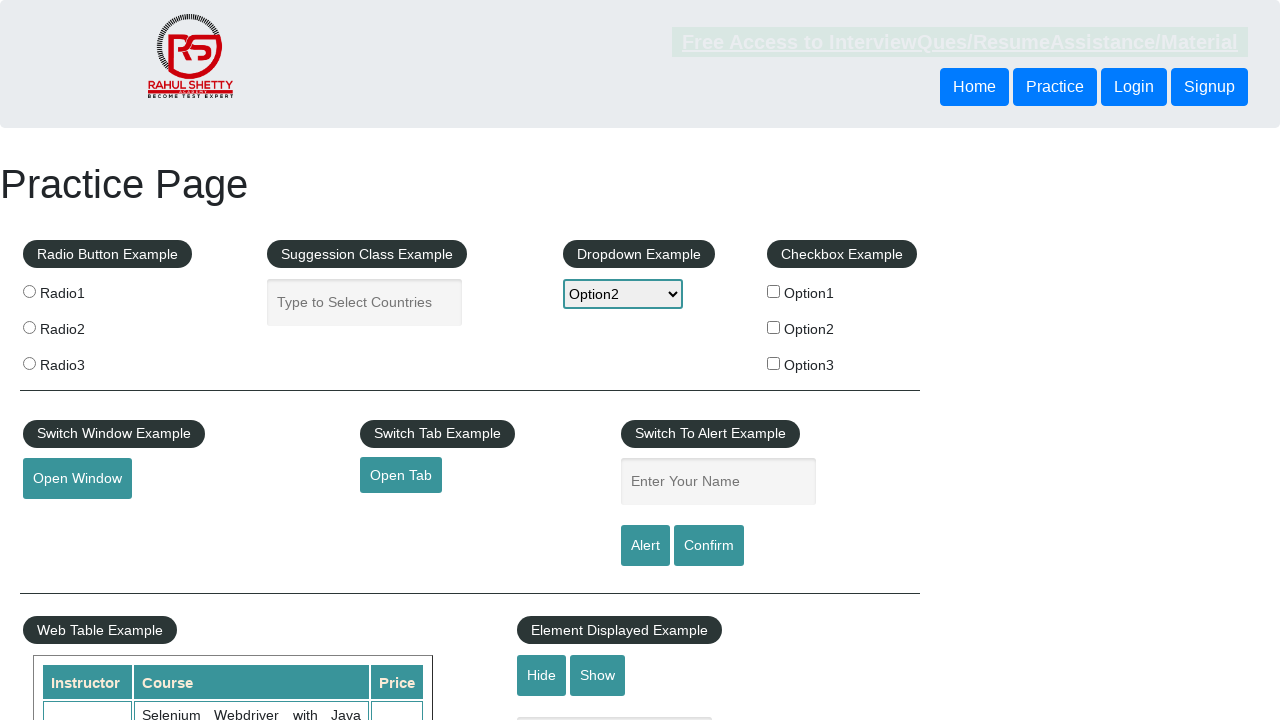

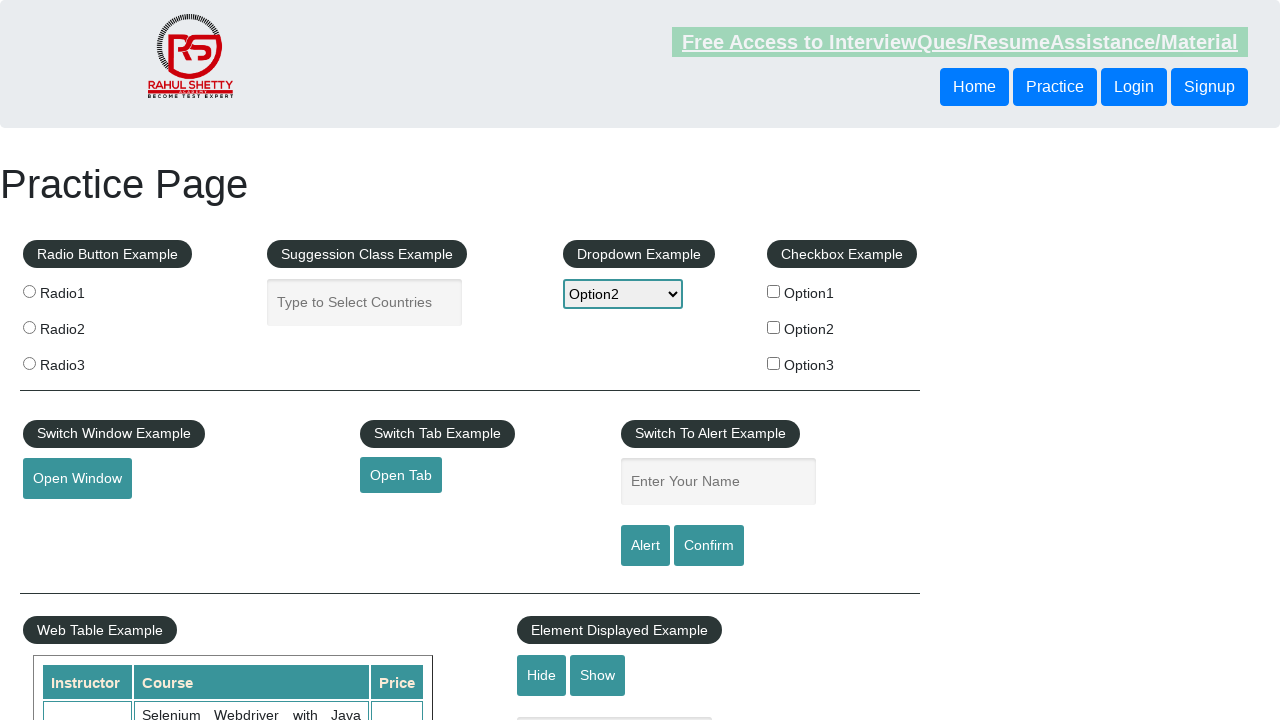